Tests hover functionality by hovering over an avatar image and verifying that additional user information (figcaption) becomes visible.

Starting URL: http://the-internet.herokuapp.com/hovers

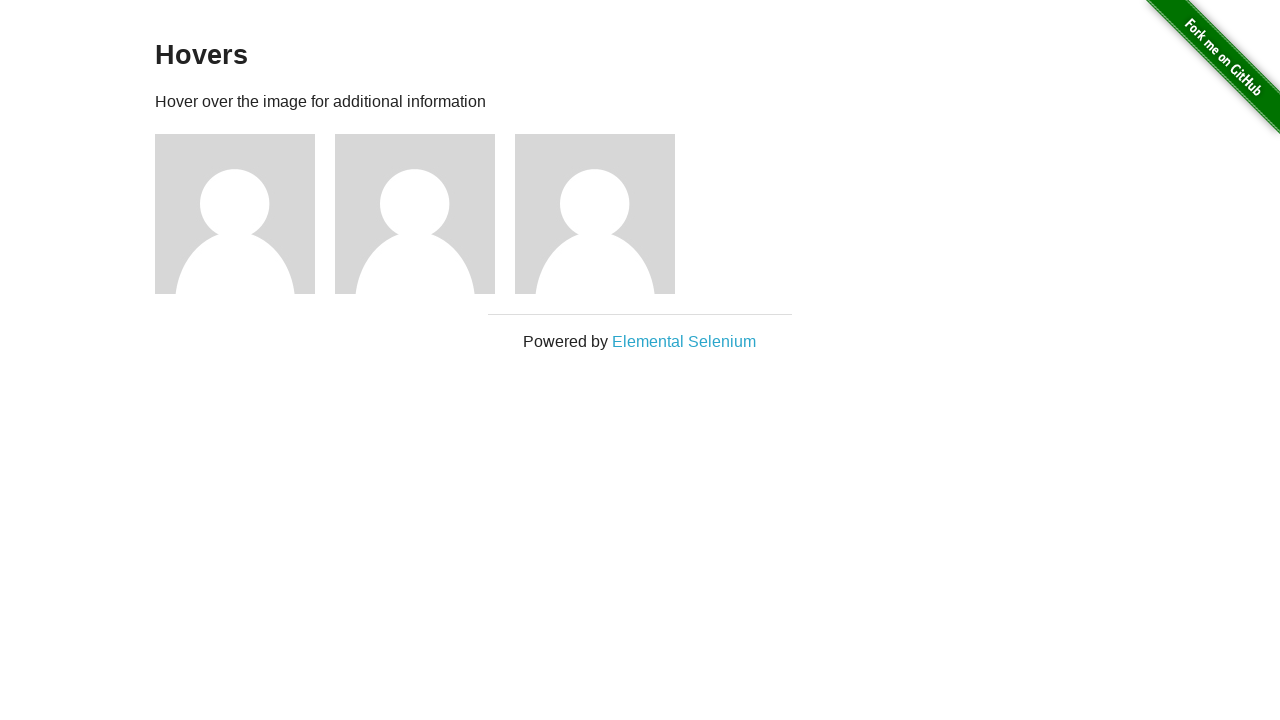

Navigated to hovers test page
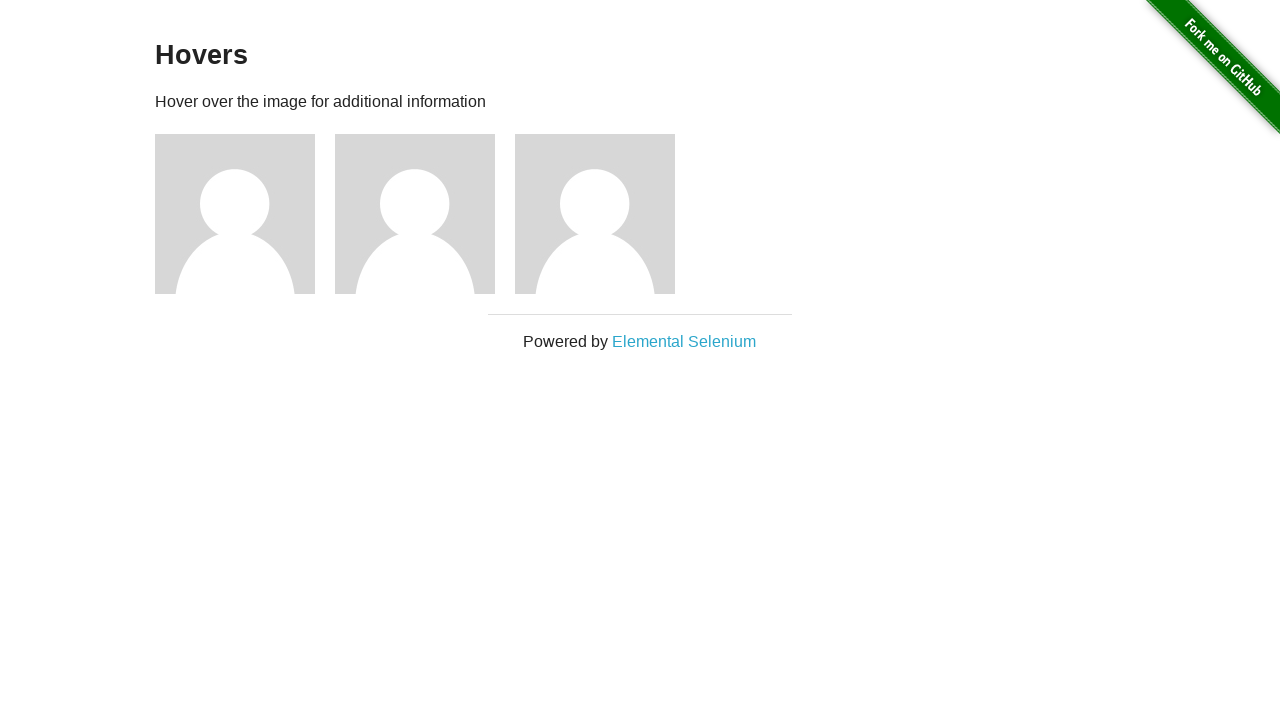

Hovered over the first avatar figure at (245, 214) on .figure >> nth=0
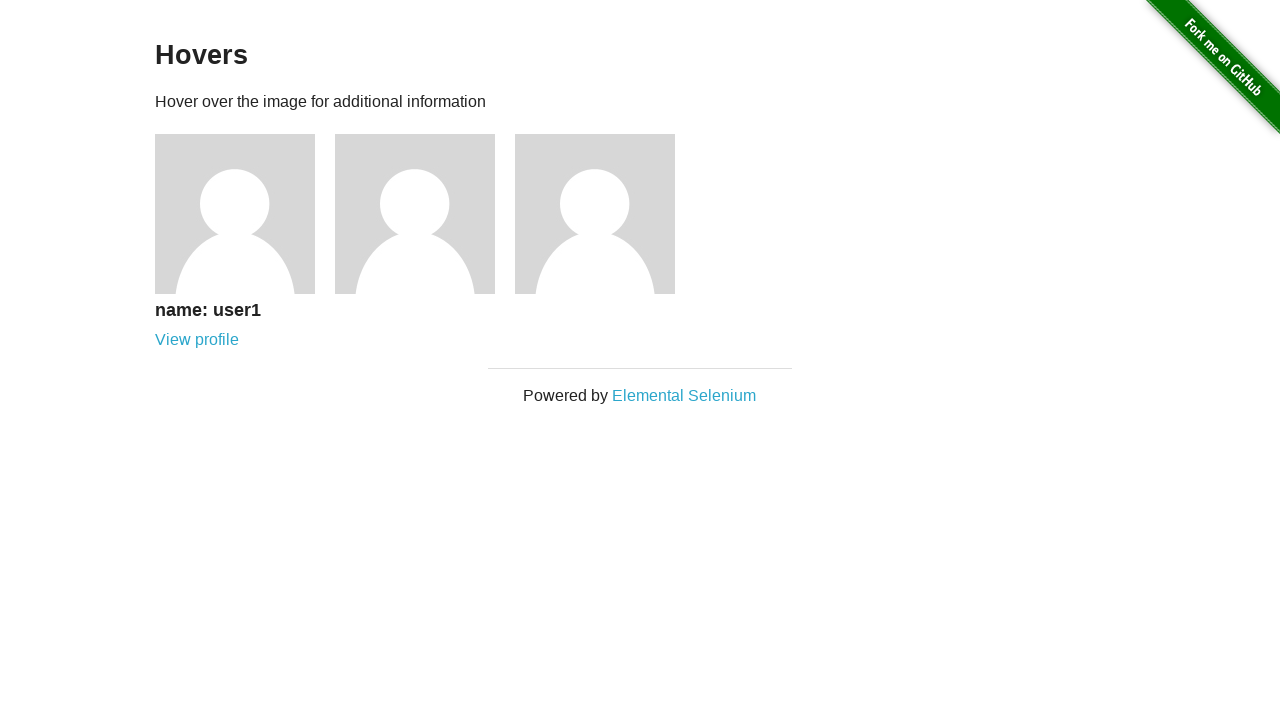

Figcaption became visible after hover
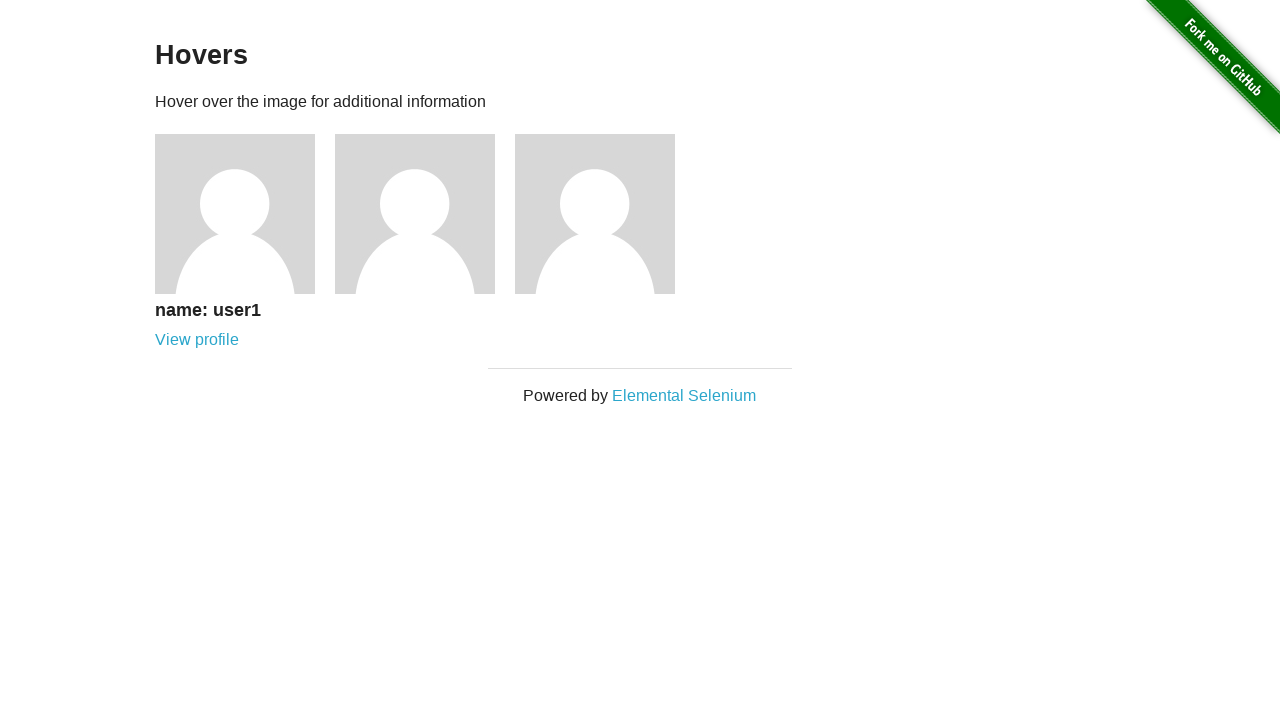

Verified that figcaption is visible
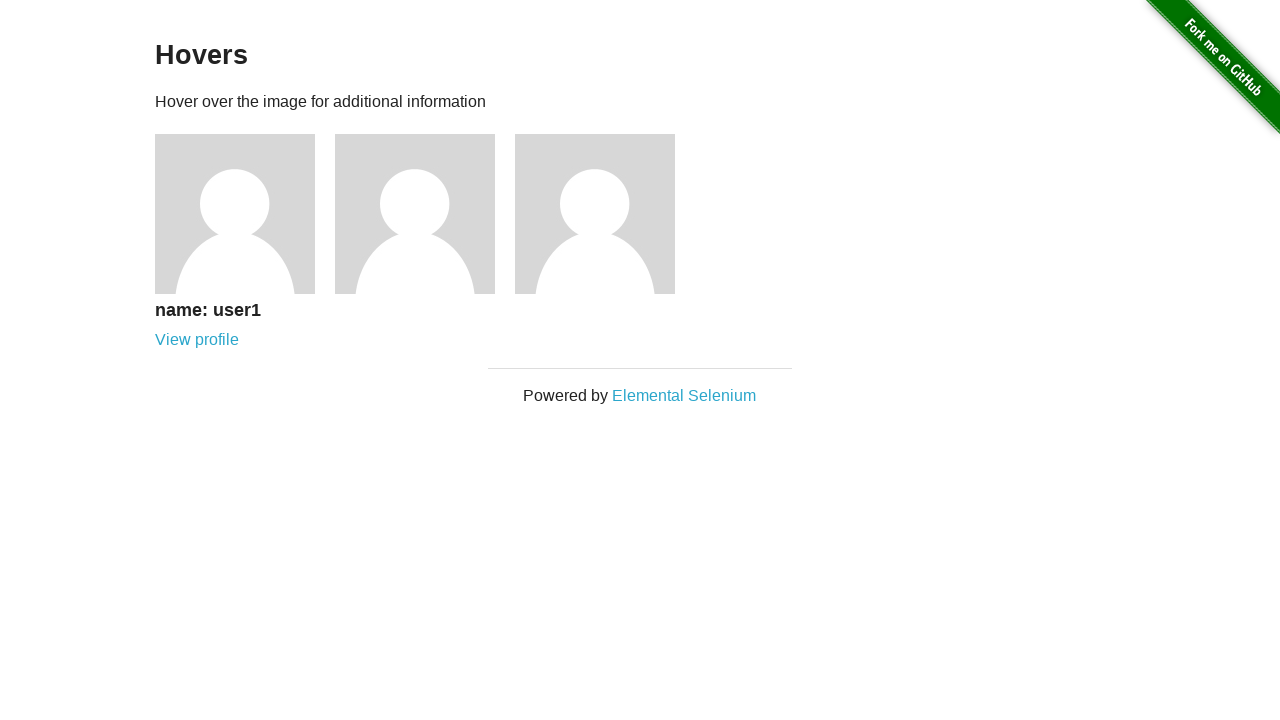

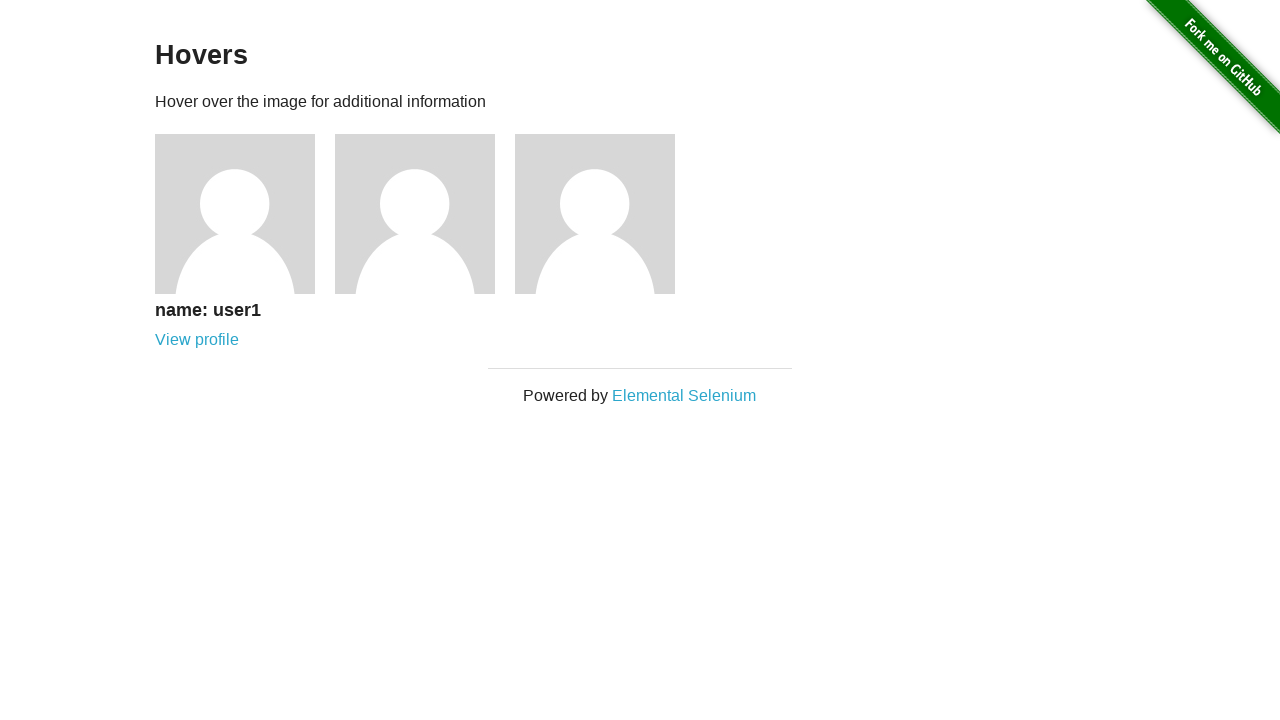